Tests the Playwright documentation site by verifying the page title, clicking the "Get Started" link, and confirming the Introduction page loads successfully.

Starting URL: https://playwright.dev/

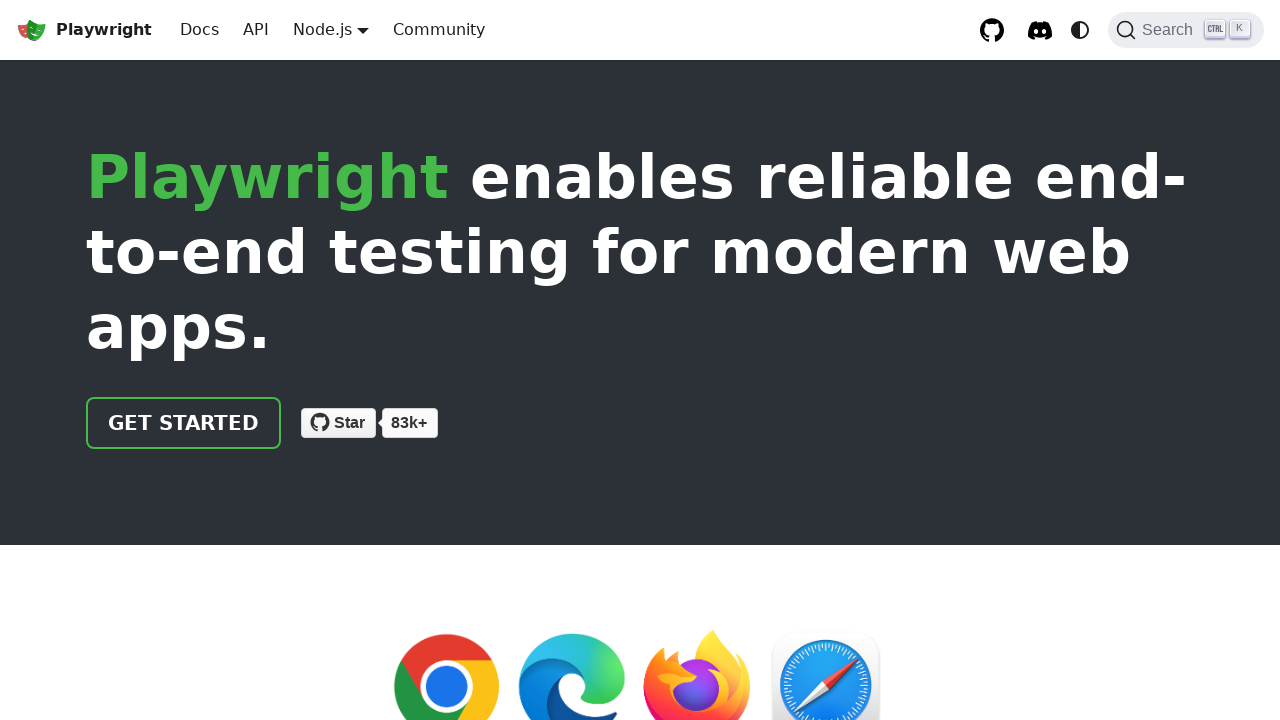

Verified page title contains 'Playwright'
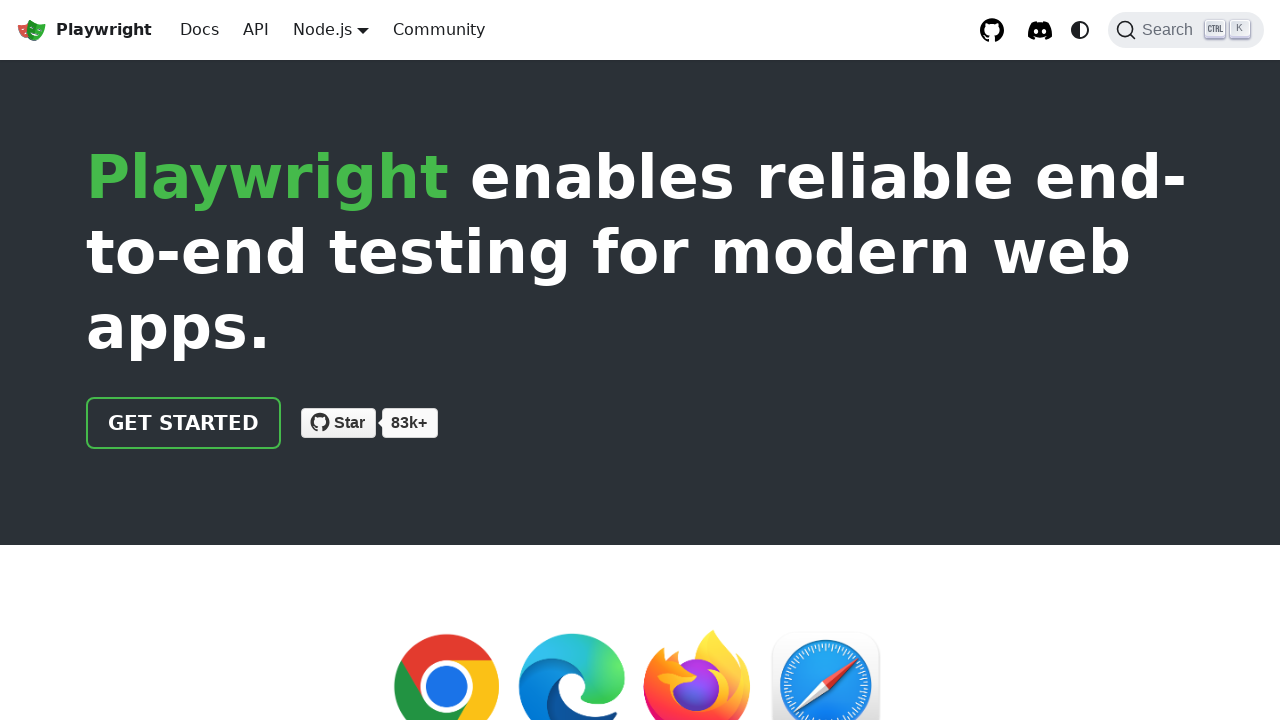

Located 'Get Started' link
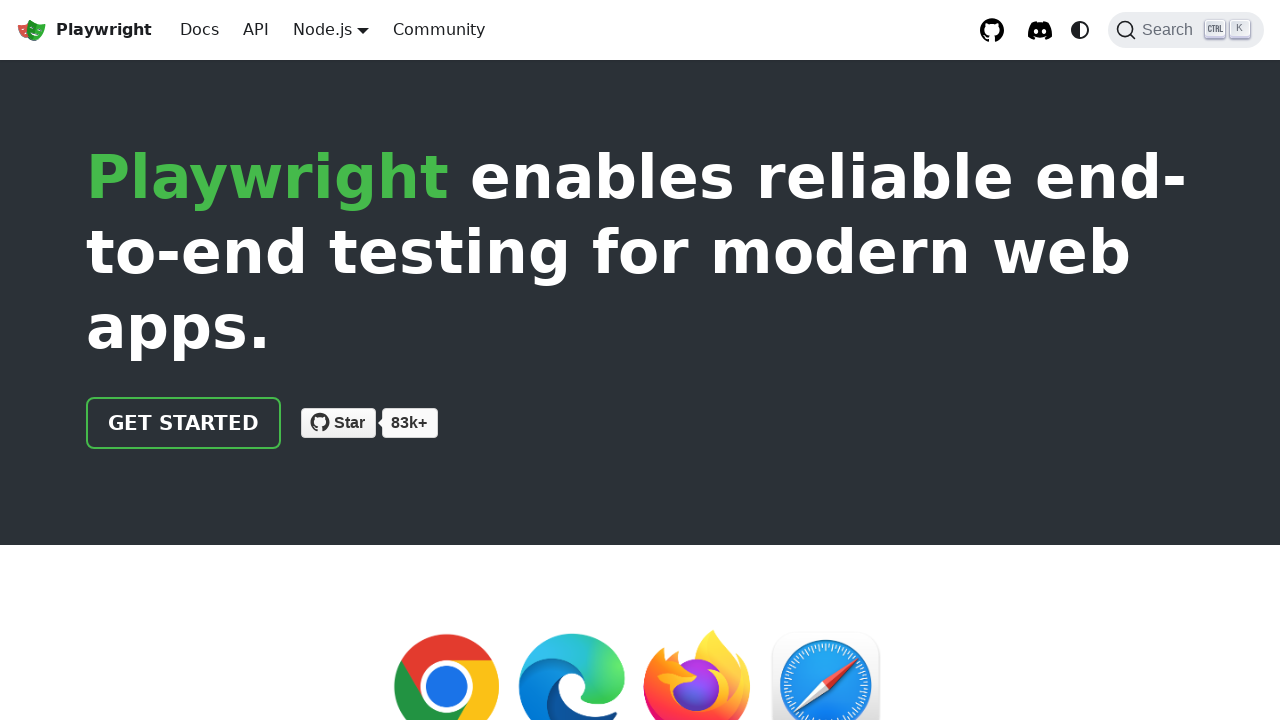

Verified 'Get Started' link href is '/docs/intro'
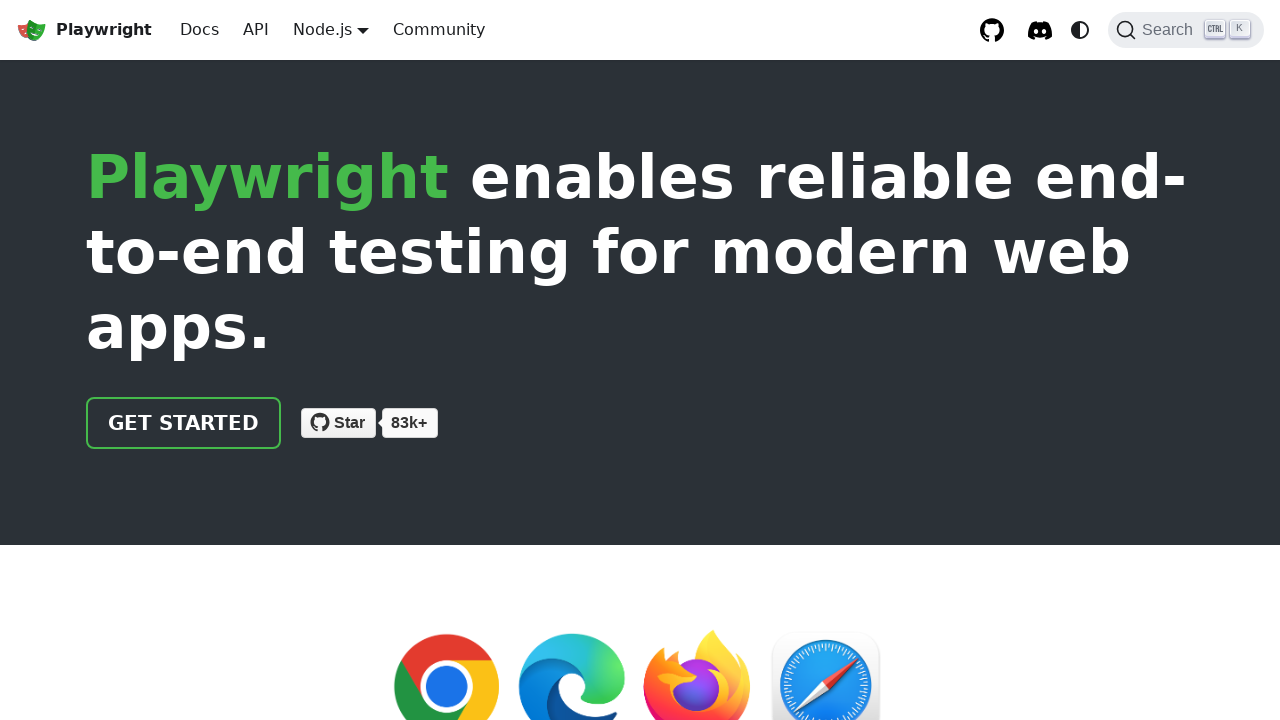

Clicked 'Get Started' link at (184, 423) on text=Get Started >> nth=0
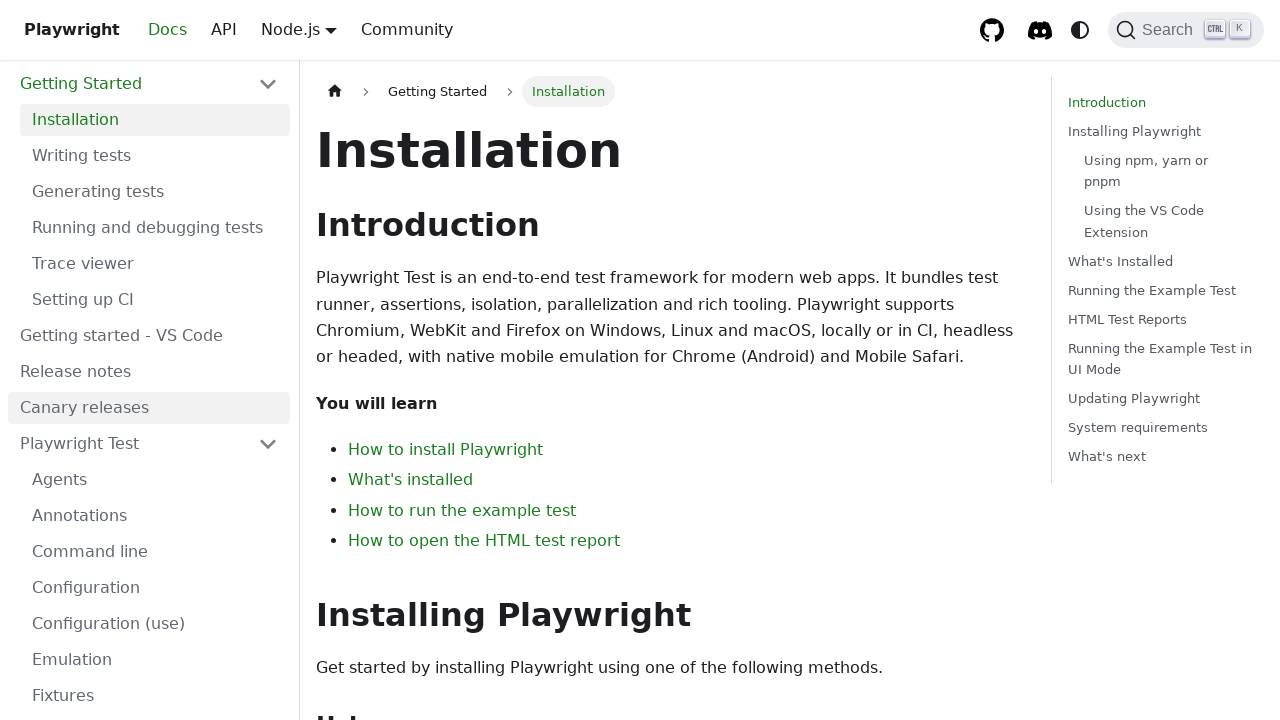

Verified Introduction section is visible
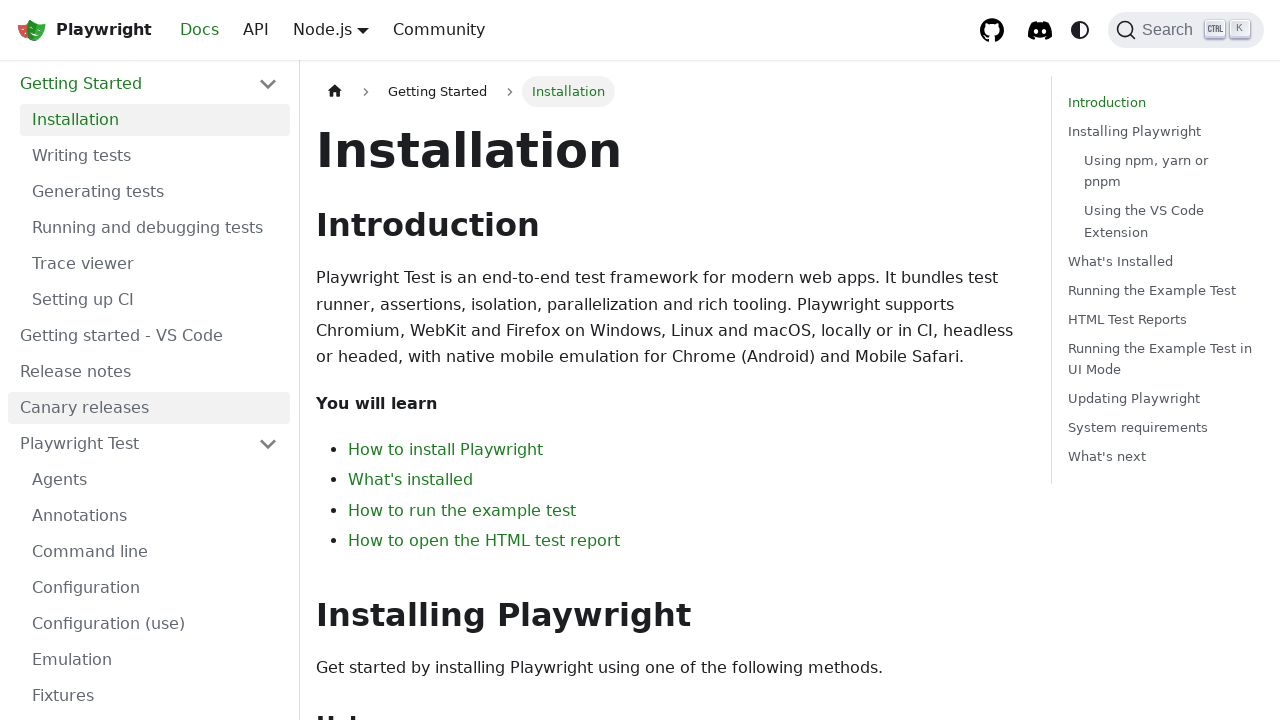

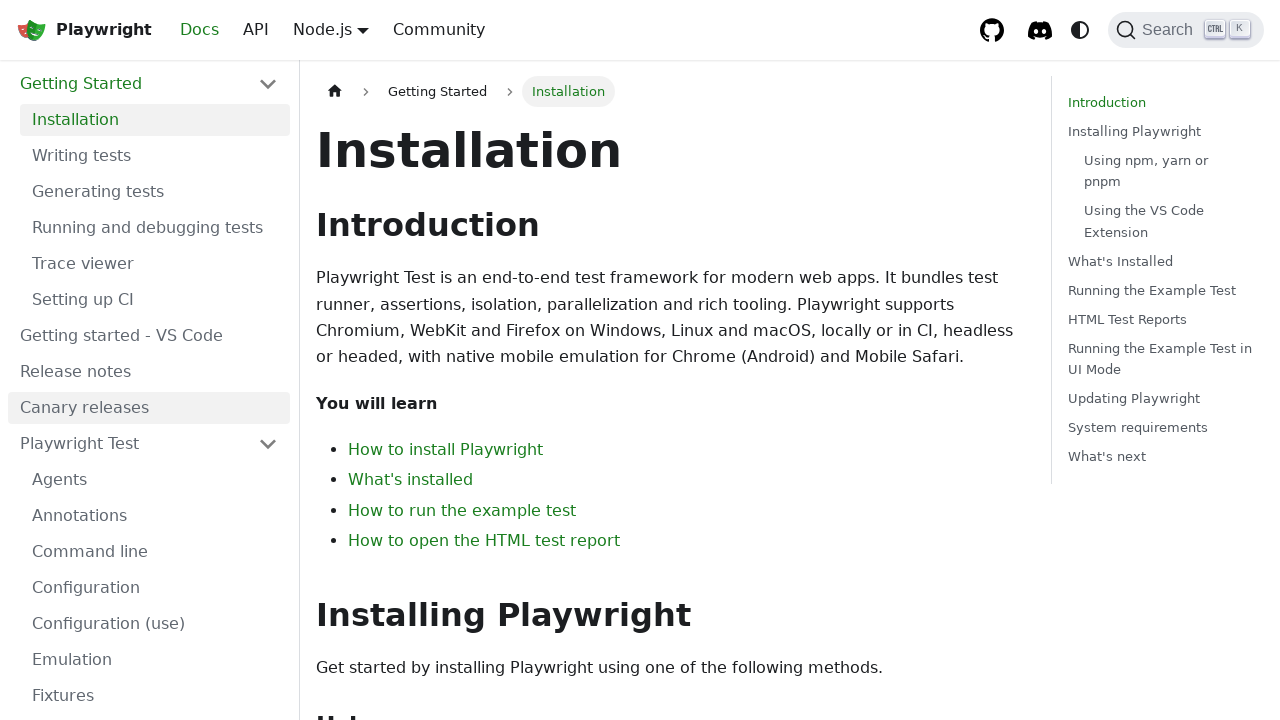